Tests calculator with a random arithmetic operation (subtraction) on two single-digit numbers and verifies the result

Starting URL: http://www.math.com/students/calculators/source/basic.htm

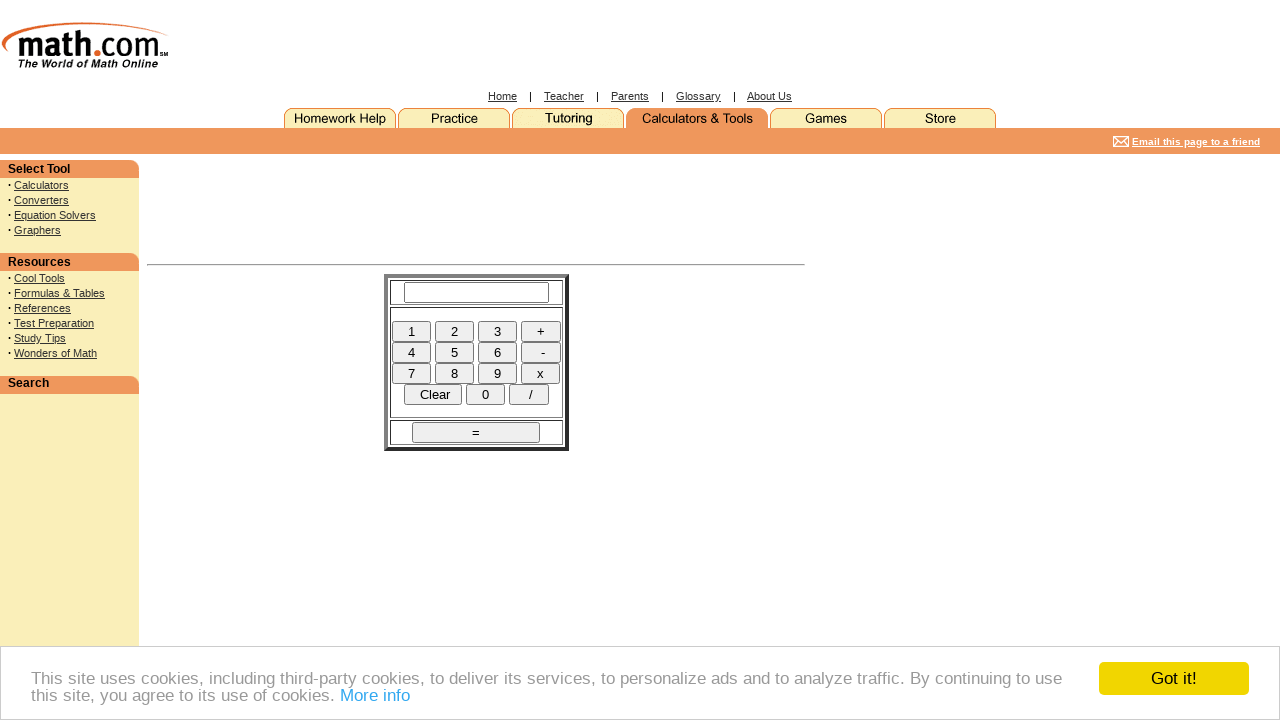

Calculator input field loaded
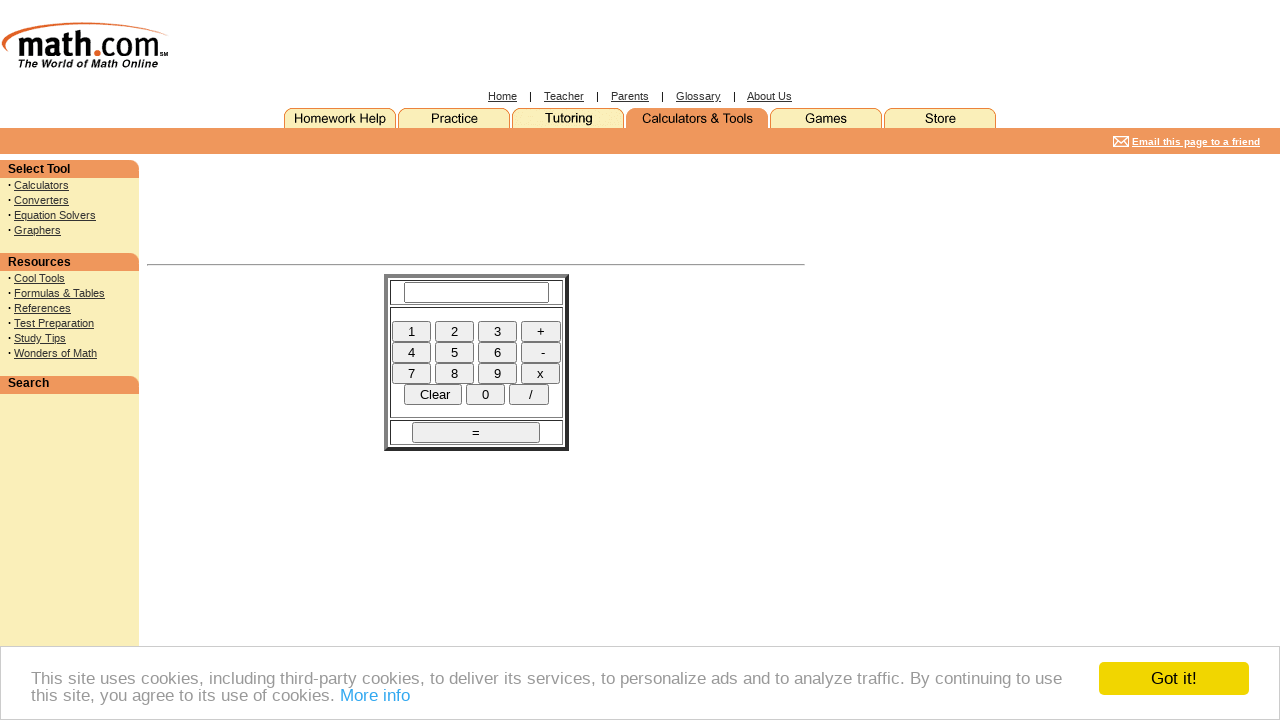

Cleared calculator input field on input[name='Input']
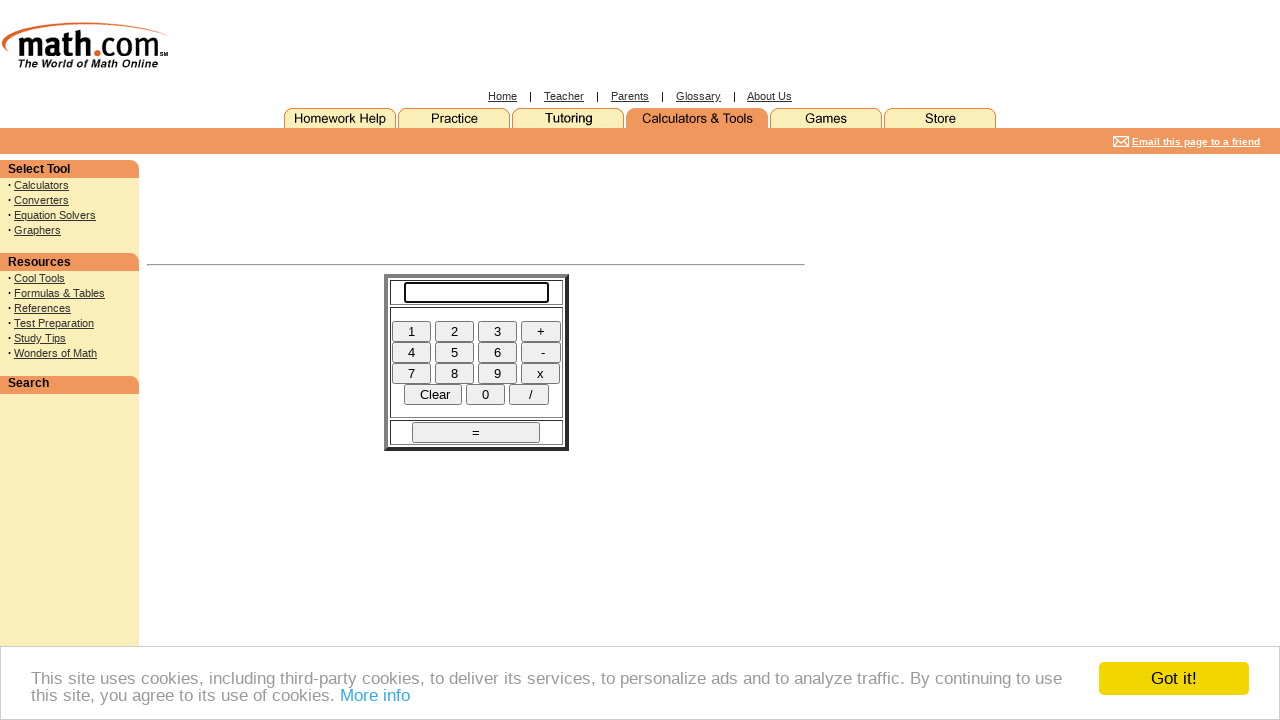

Clicked number 8 at (454, 373) on input[name='eight']
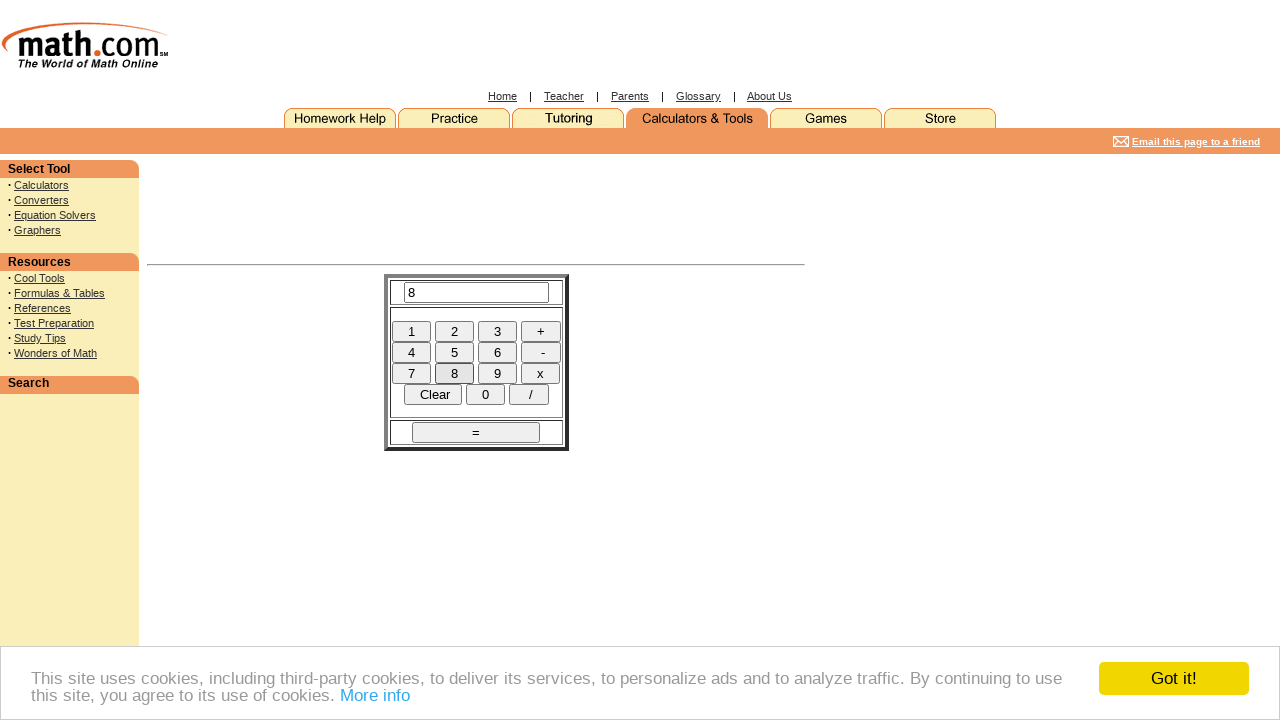

Clicked minus (-) operator at (540, 352) on input[name='minus']
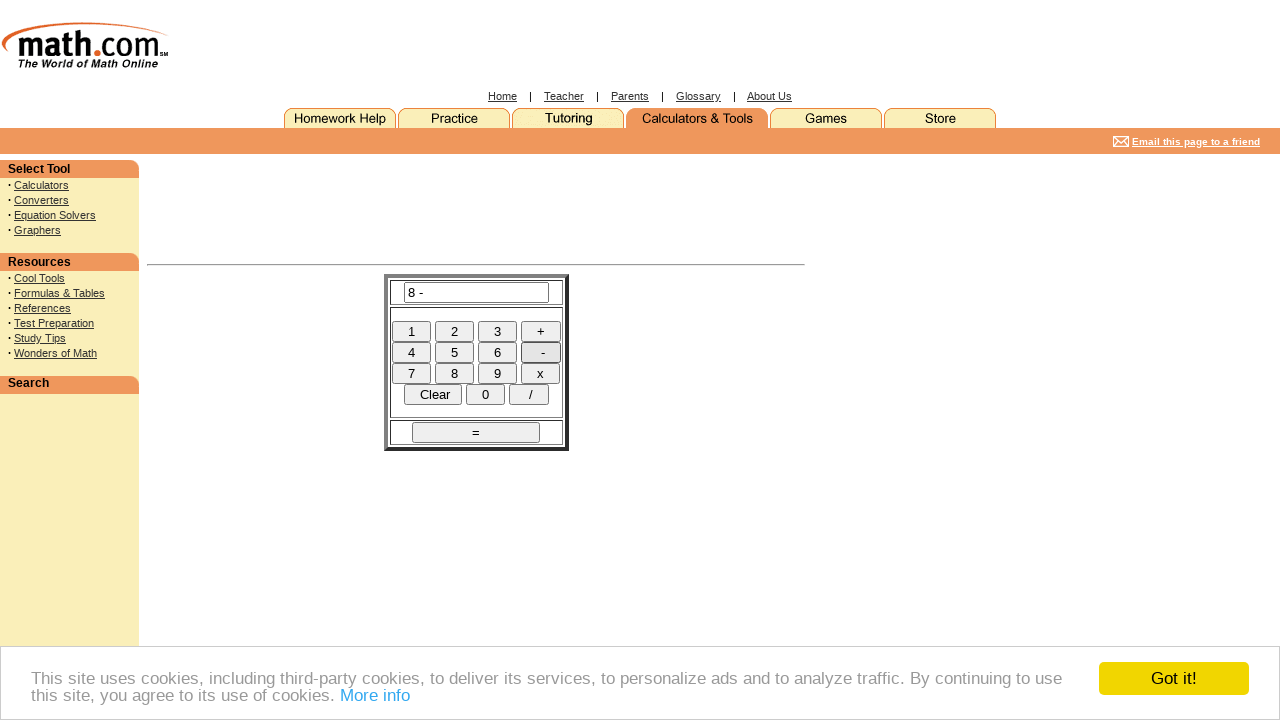

Clicked number 5 at (454, 352) on input[name='five']
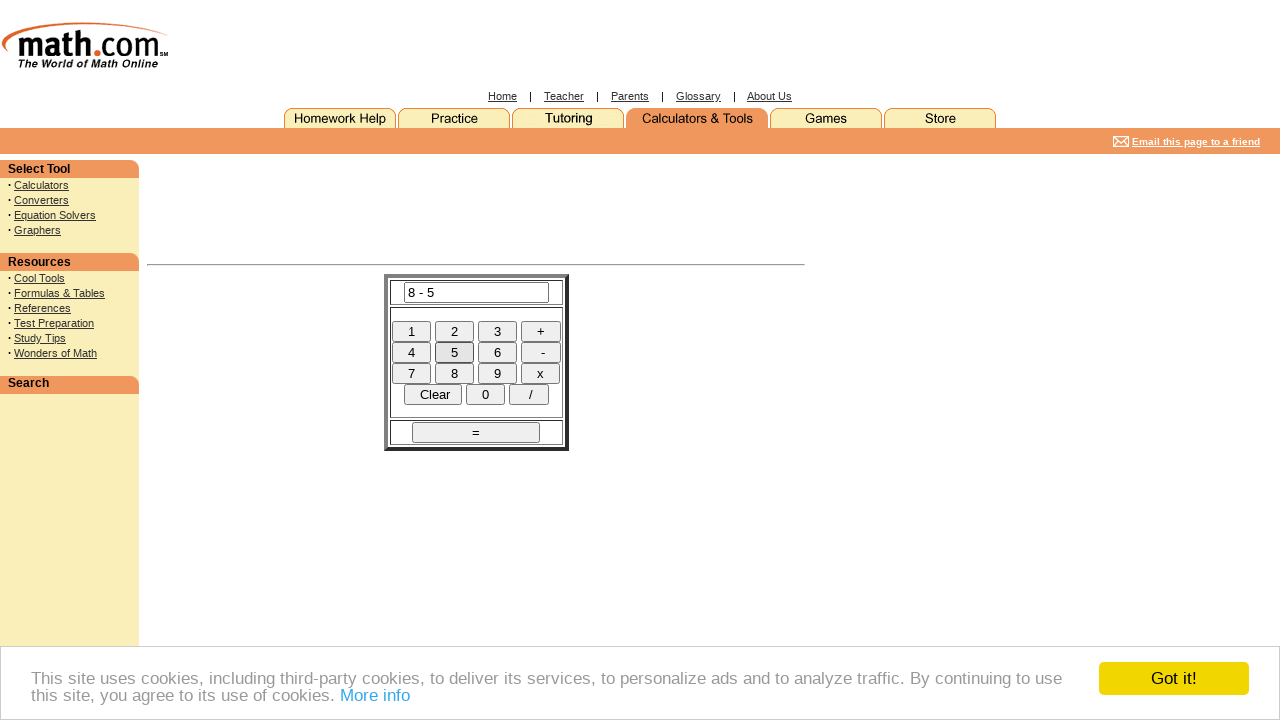

Clicked equals button to execute calculation at (476, 432) on input[name='DoIt']
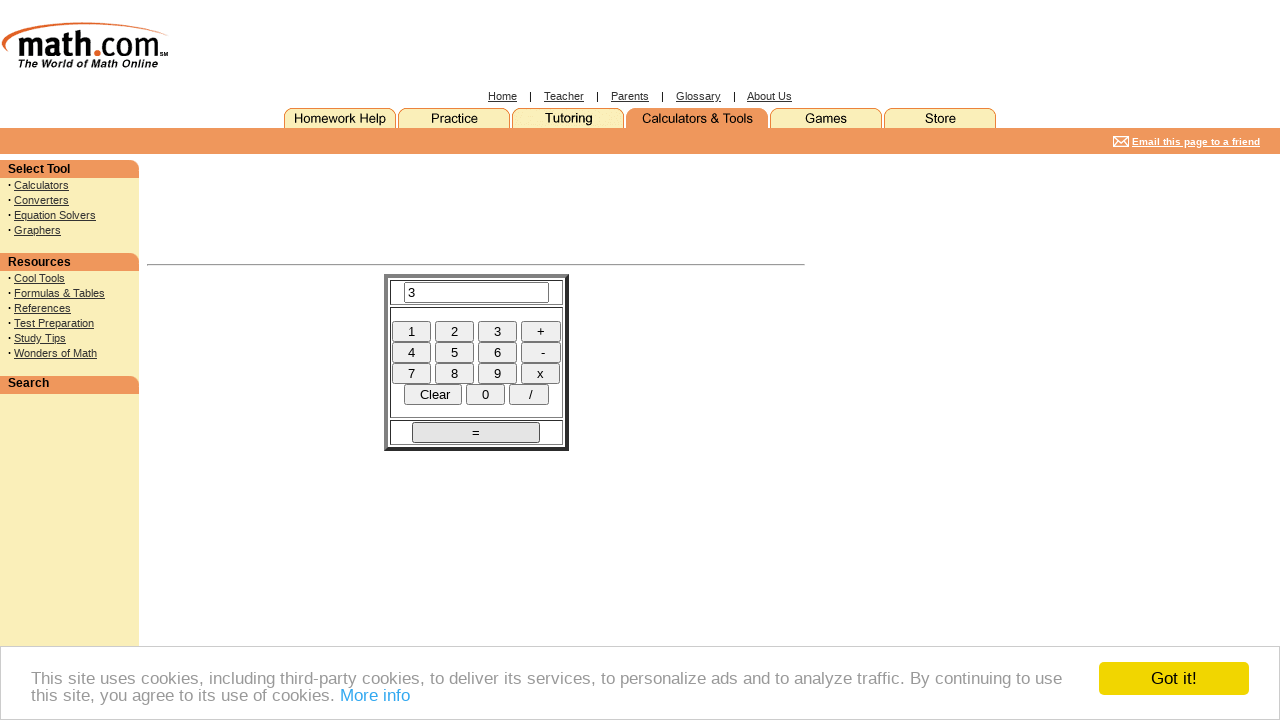

Result displayed in calculator input field (8 - 5 = 3)
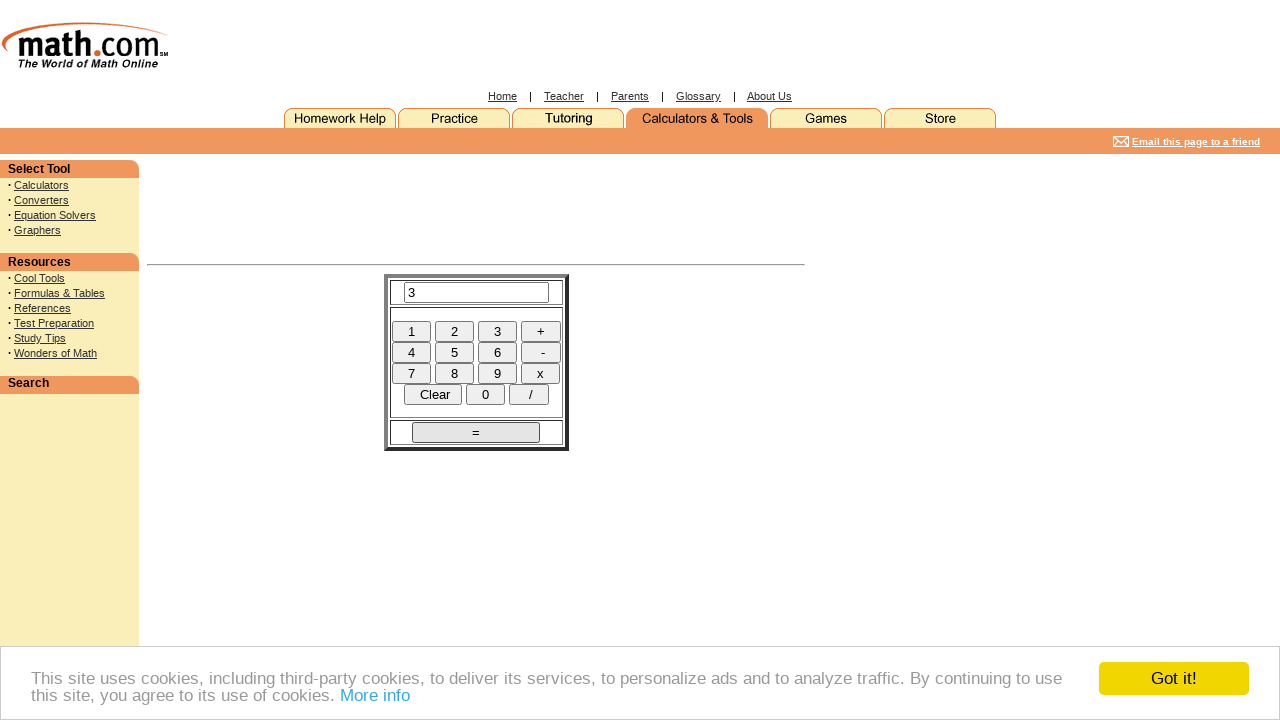

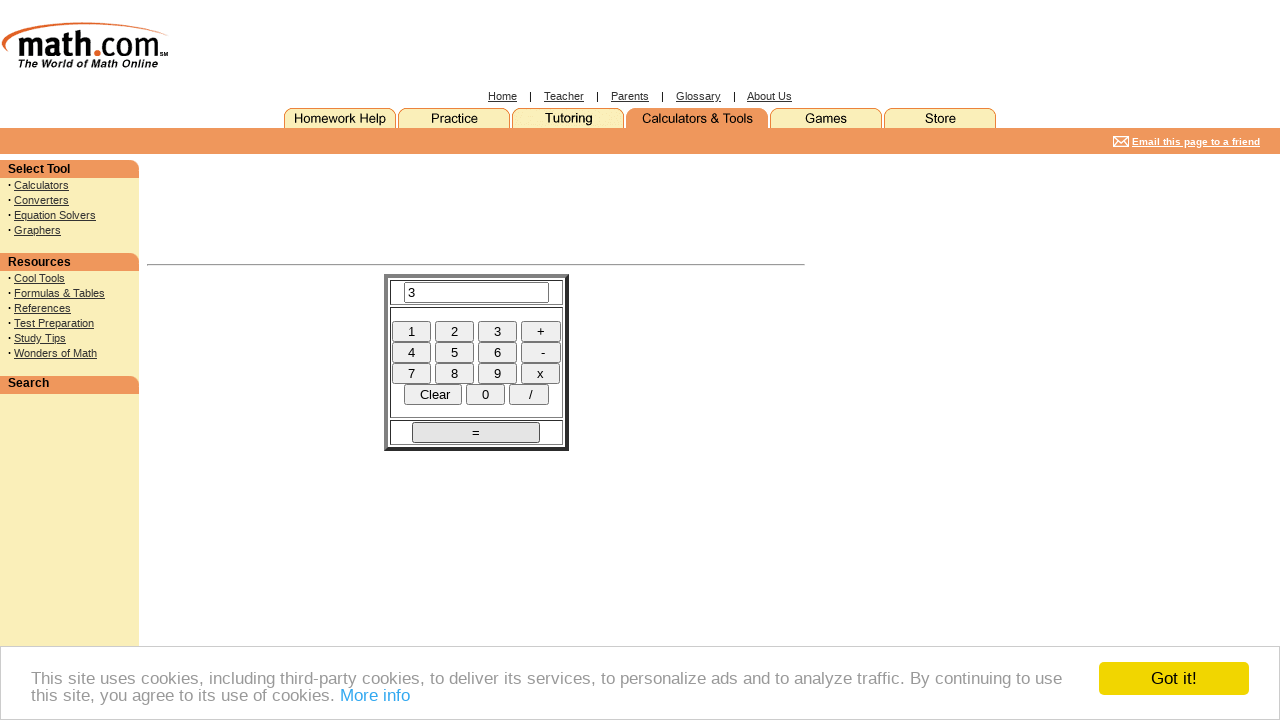